Tests dropdown selection functionality by selecting an option ("orange") from a dropdown menu using its value attribute.

Starting URL: https://theautomationzone.blogspot.com/2020/07/basic-dropdown.html

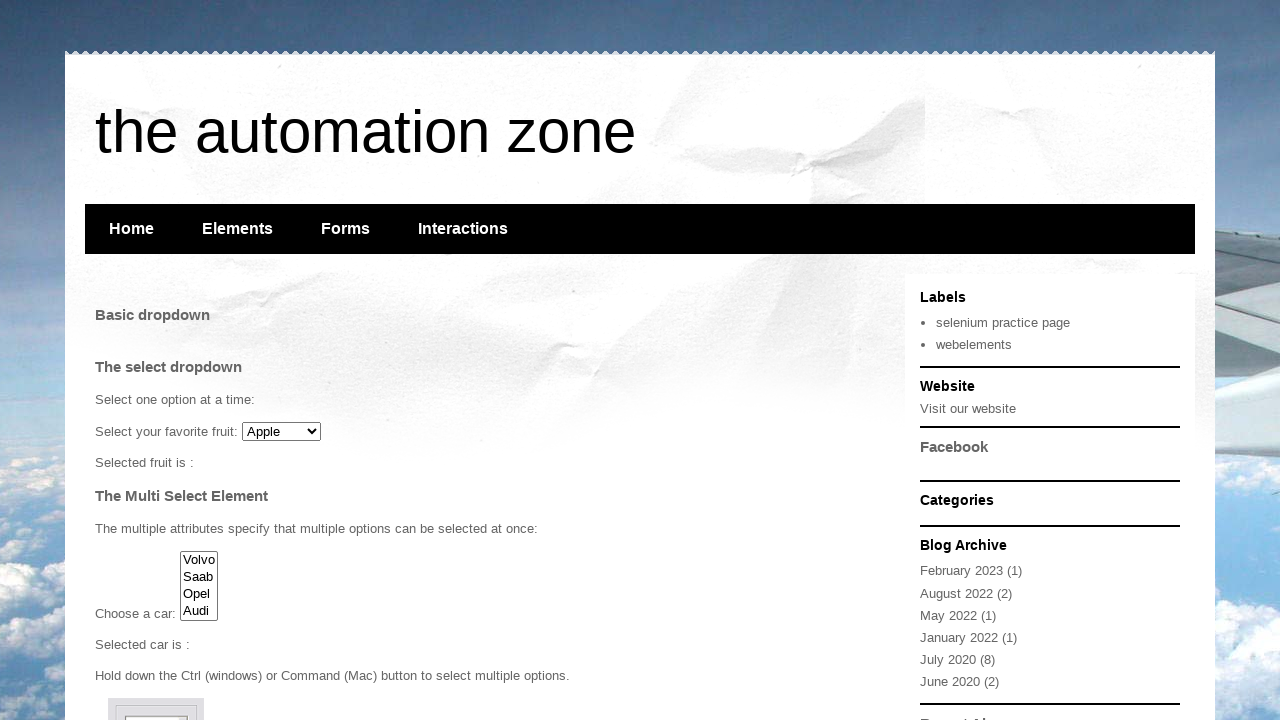

Navigated to dropdown test page
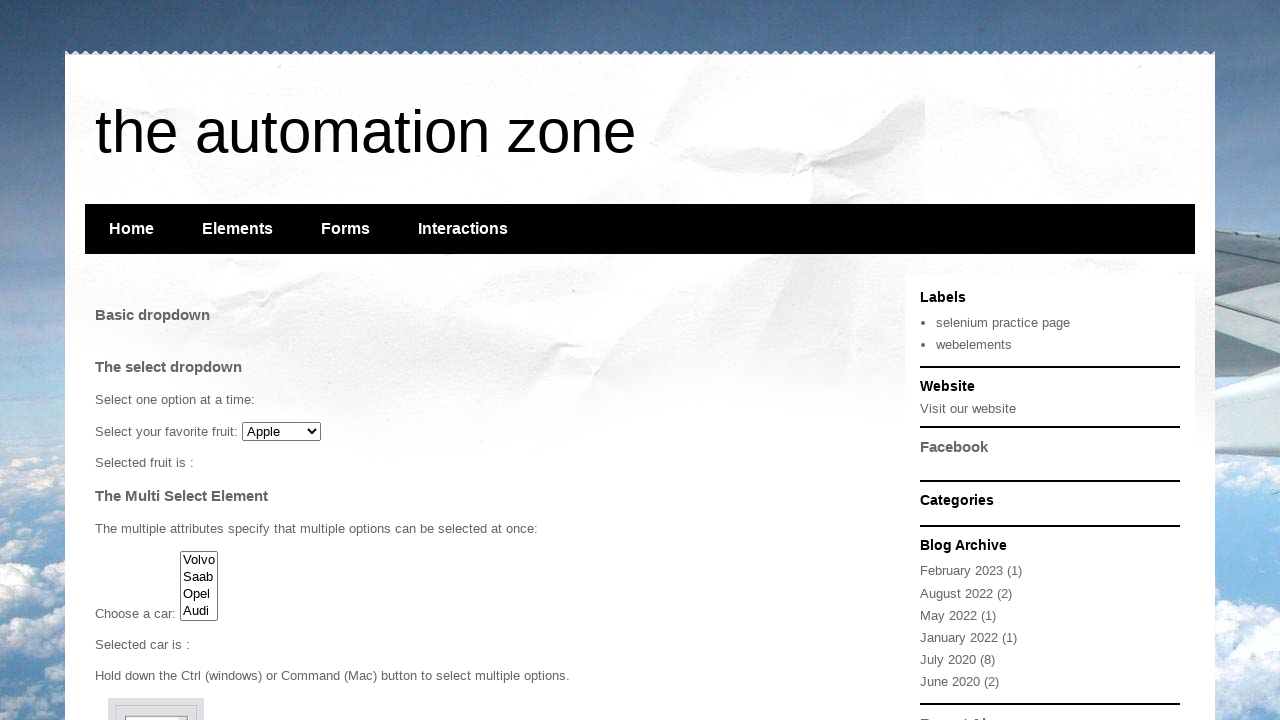

Selected 'orange' option from dropdown menu on #mySelect
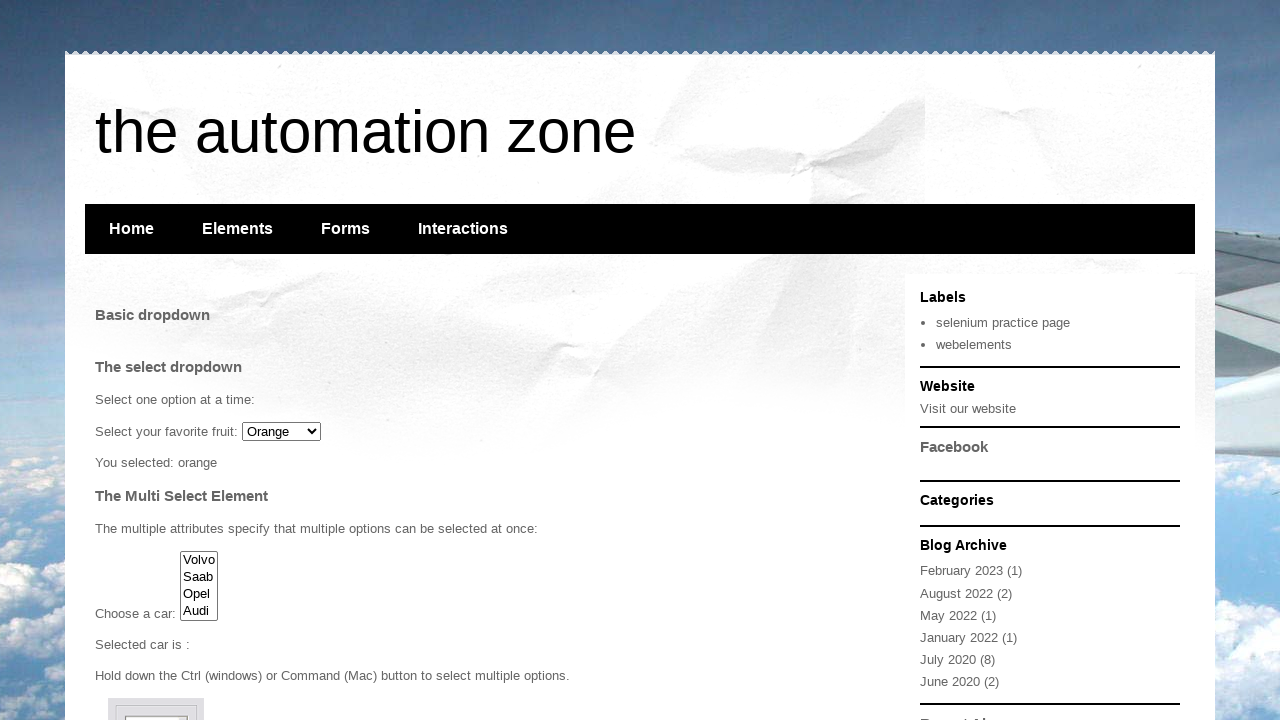

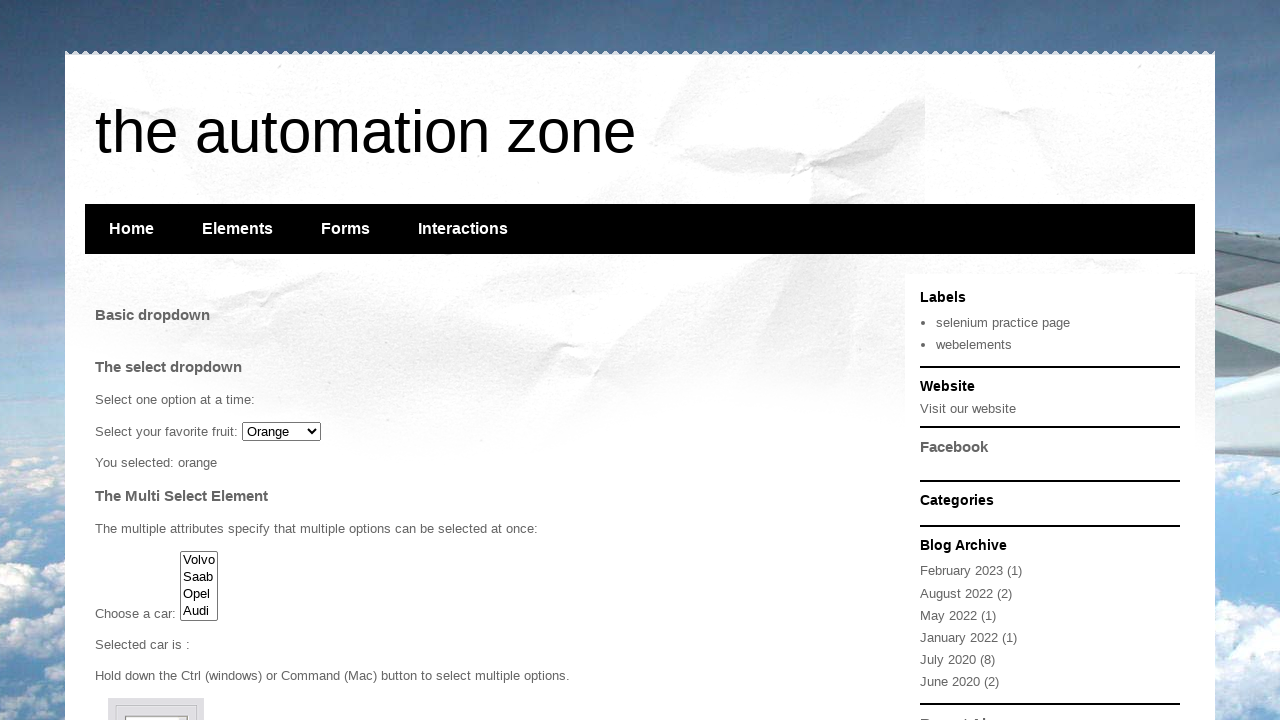